Tests chaining selectors by locating a button within a specific form and clicking it

Starting URL: https://www.orangehrm.com/30-day-free-trial/

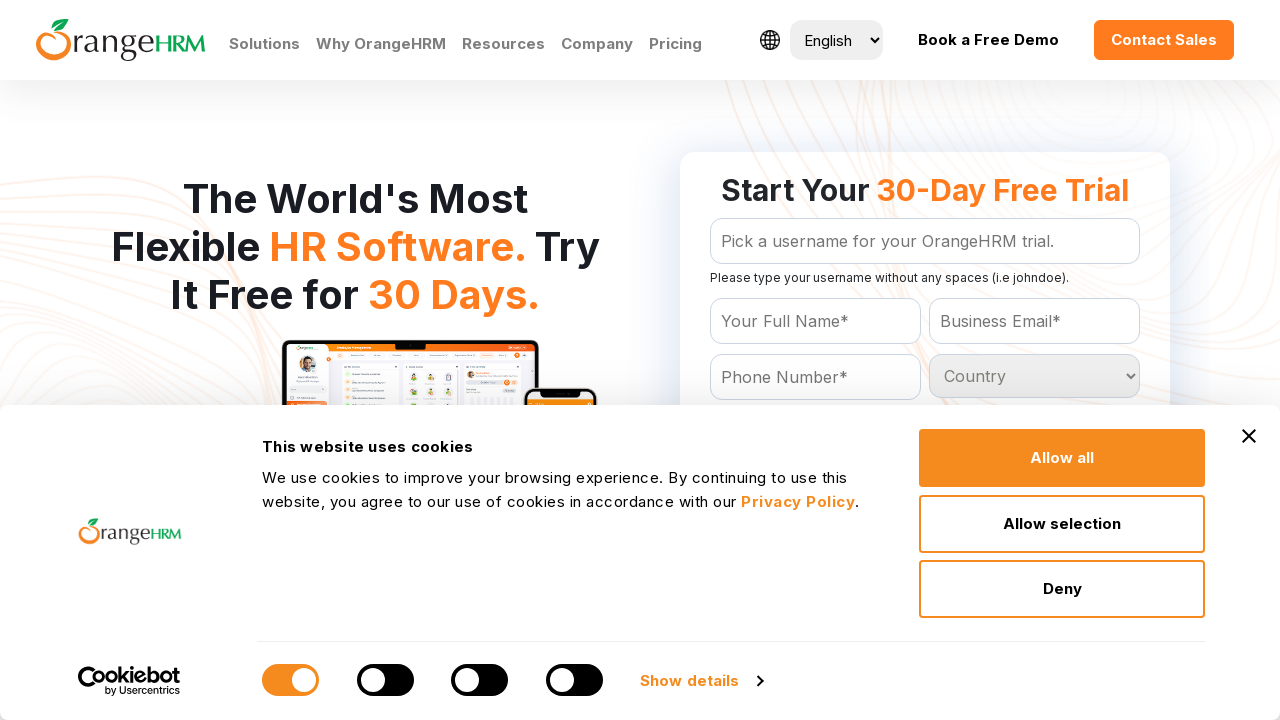

Located the form with id 'Form_getForm'
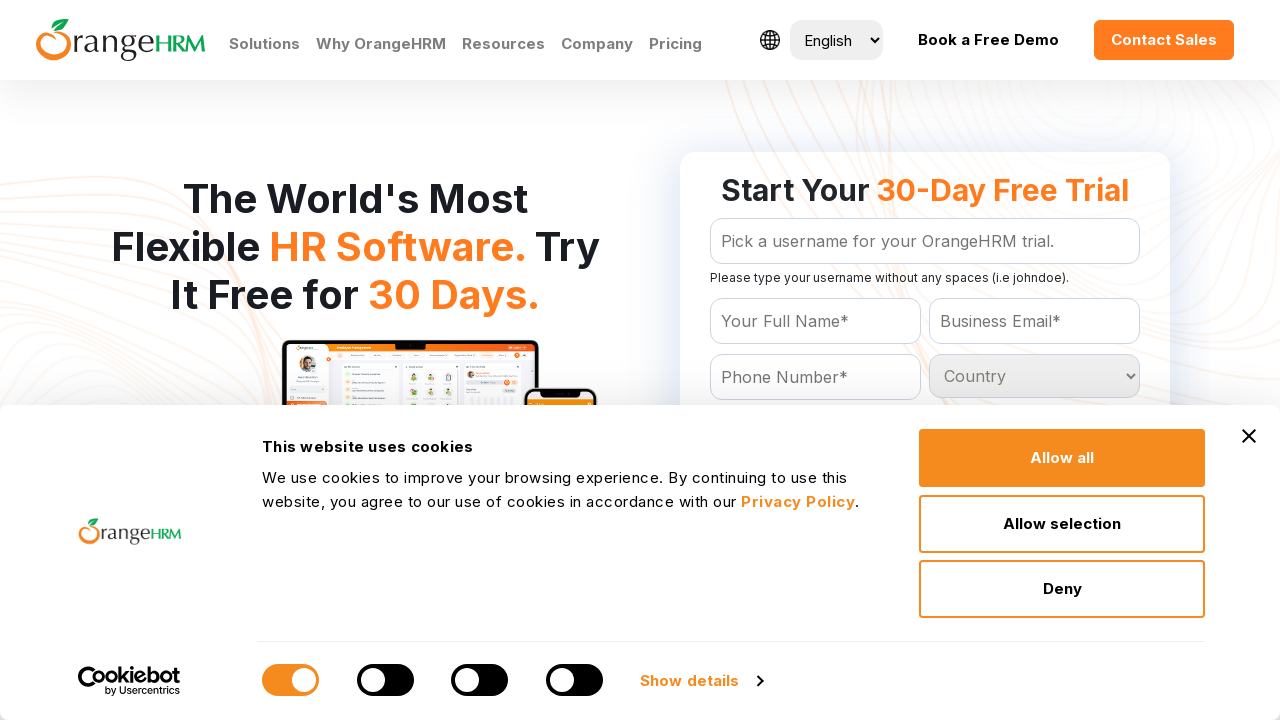

Clicked 'Get Your Free Trial' button within the form using chained selectors at (925, 360) on form#Form_getForm >> internal:role=button[name="Get Your Free Trial"i]
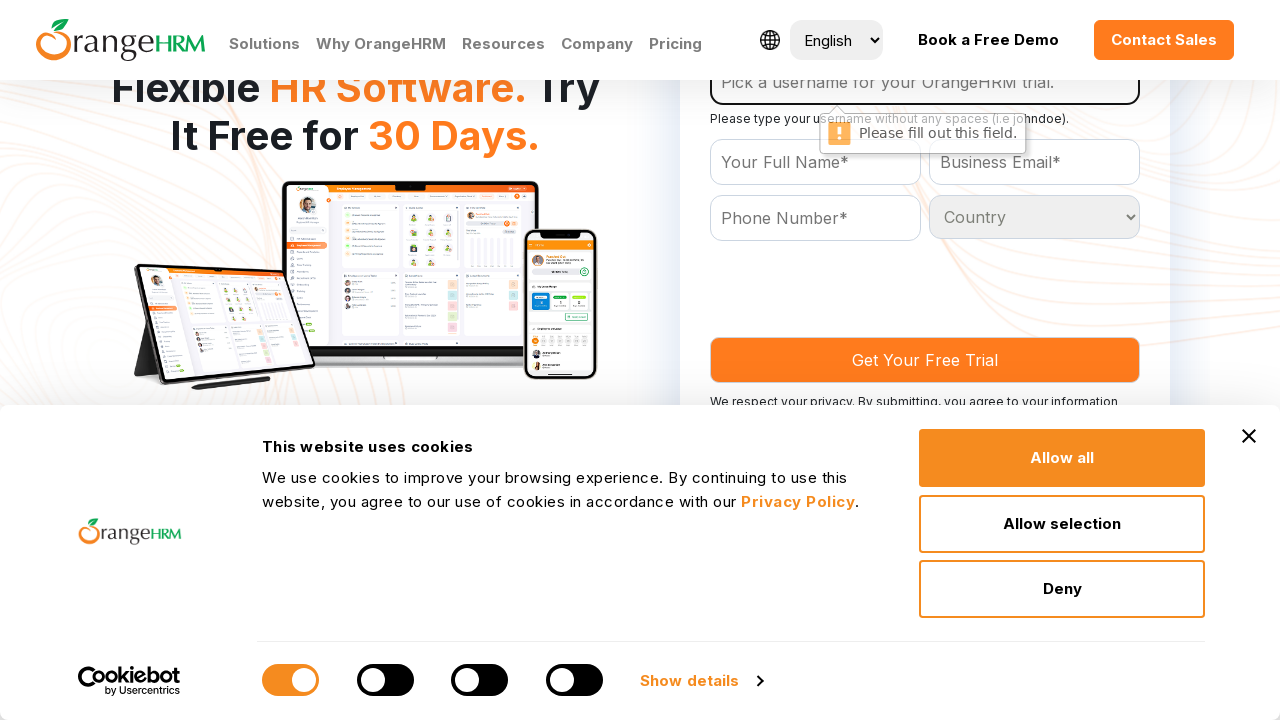

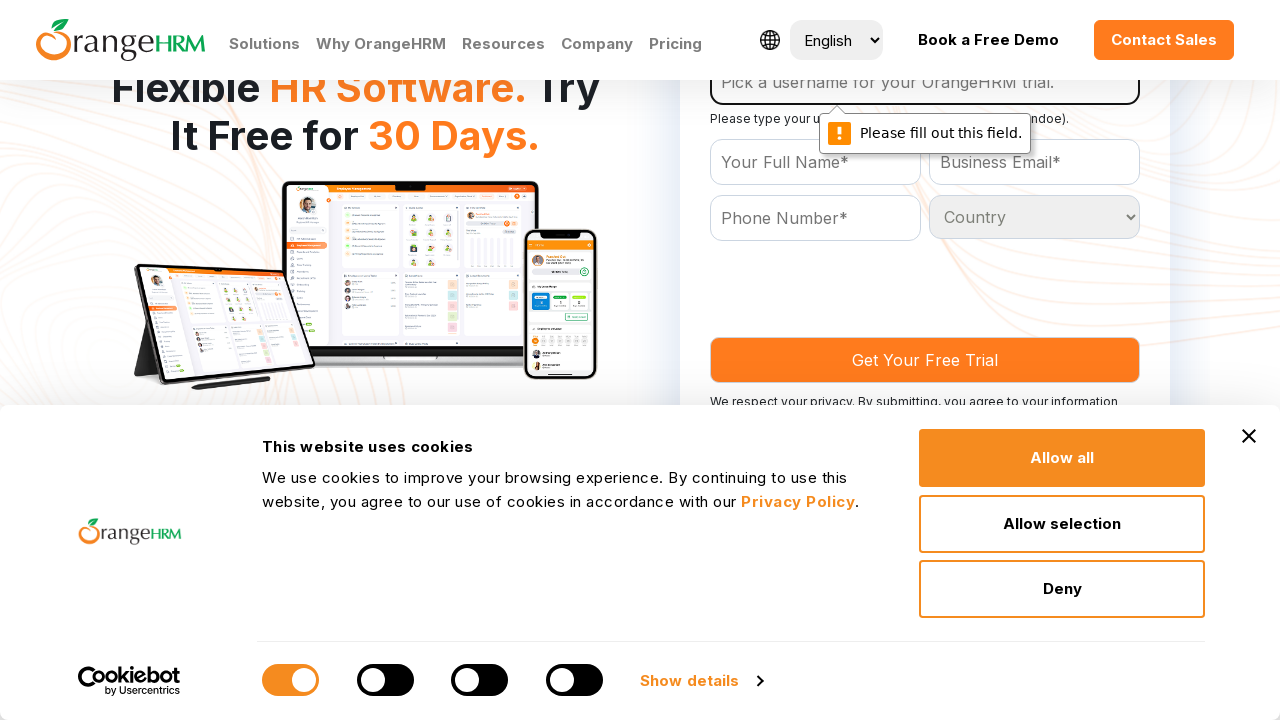